Tests interaction with Shadow DOM elements by filling form fields within nested shadow roots

Starting URL: https://selectorshub.com/xpath-practice-page/

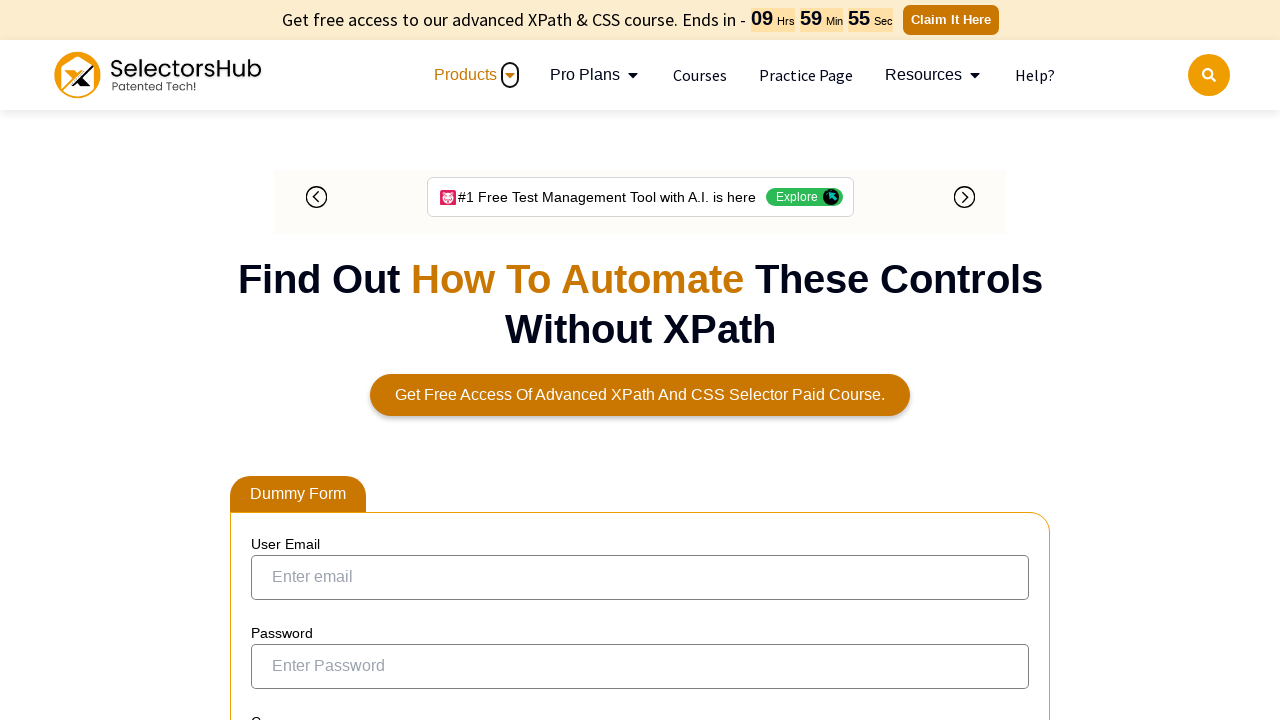

Located shadow host element with id 'userName'
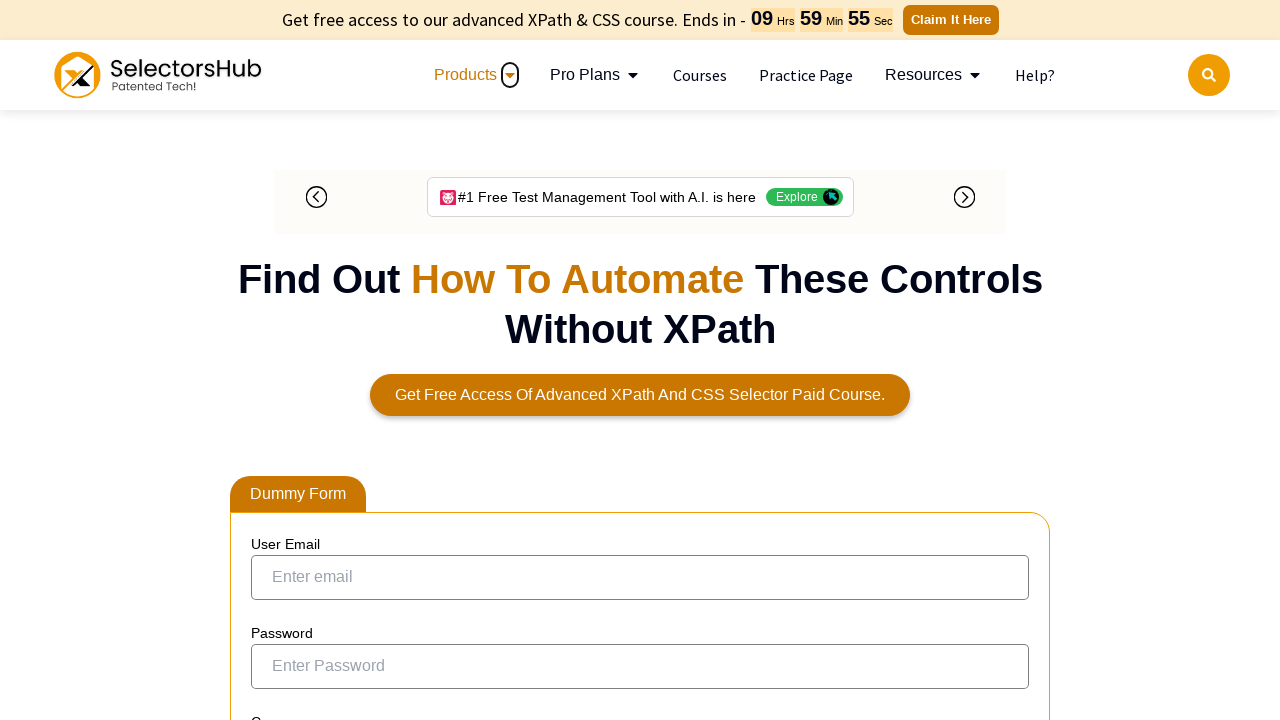

Filled shadow DOM input field '#kils' with 'Vivek' on div#userName >> #kils
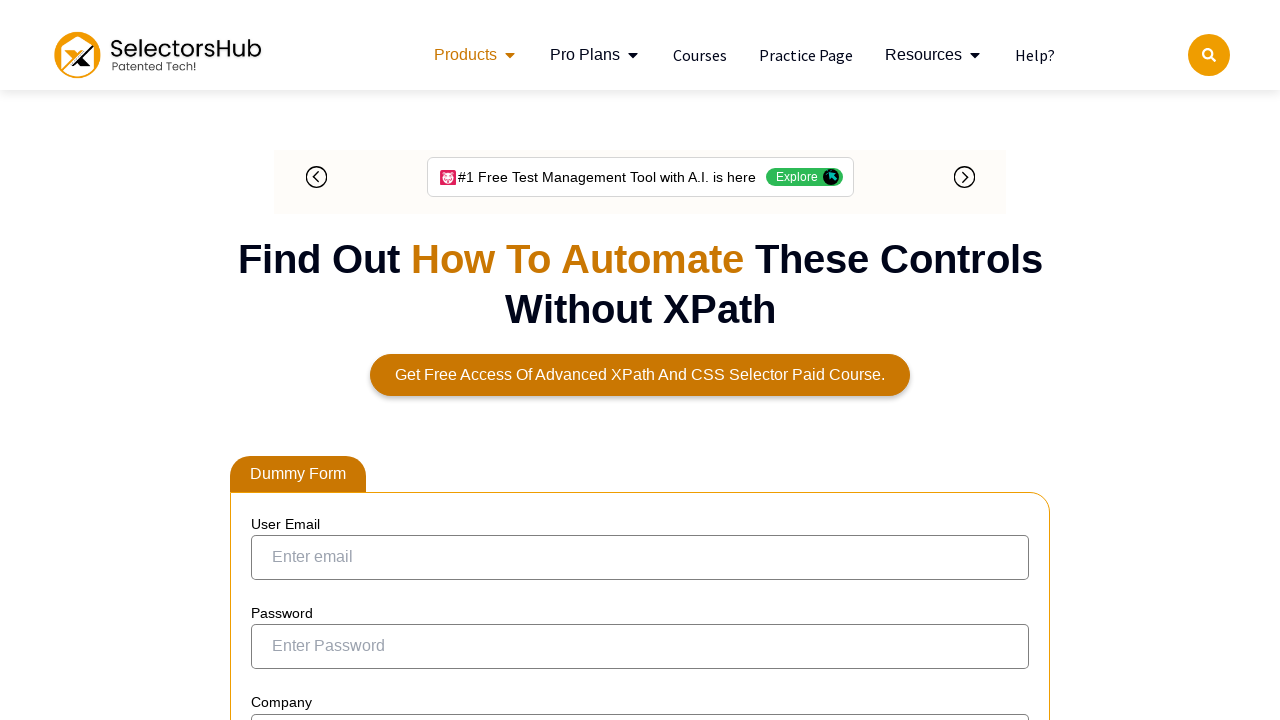

Filled nested shadow DOM pizza field with 'Cheese' on div#userName >> #app2 >> #pizza
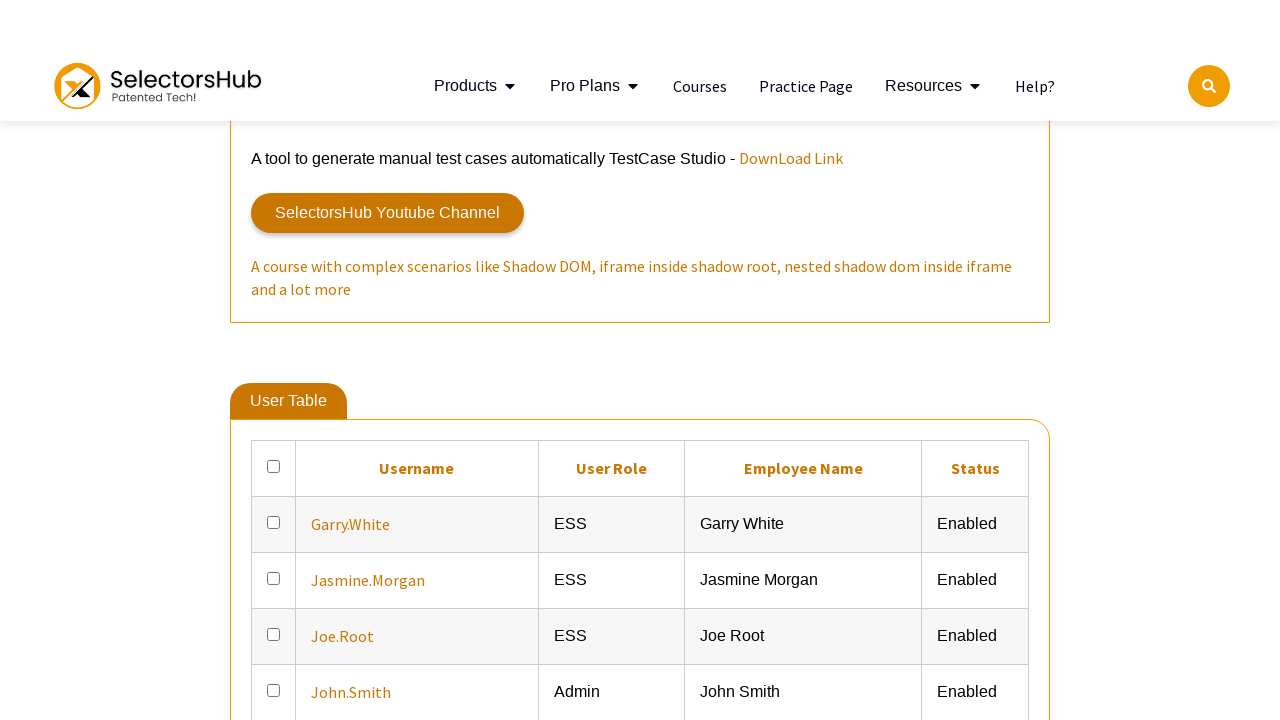

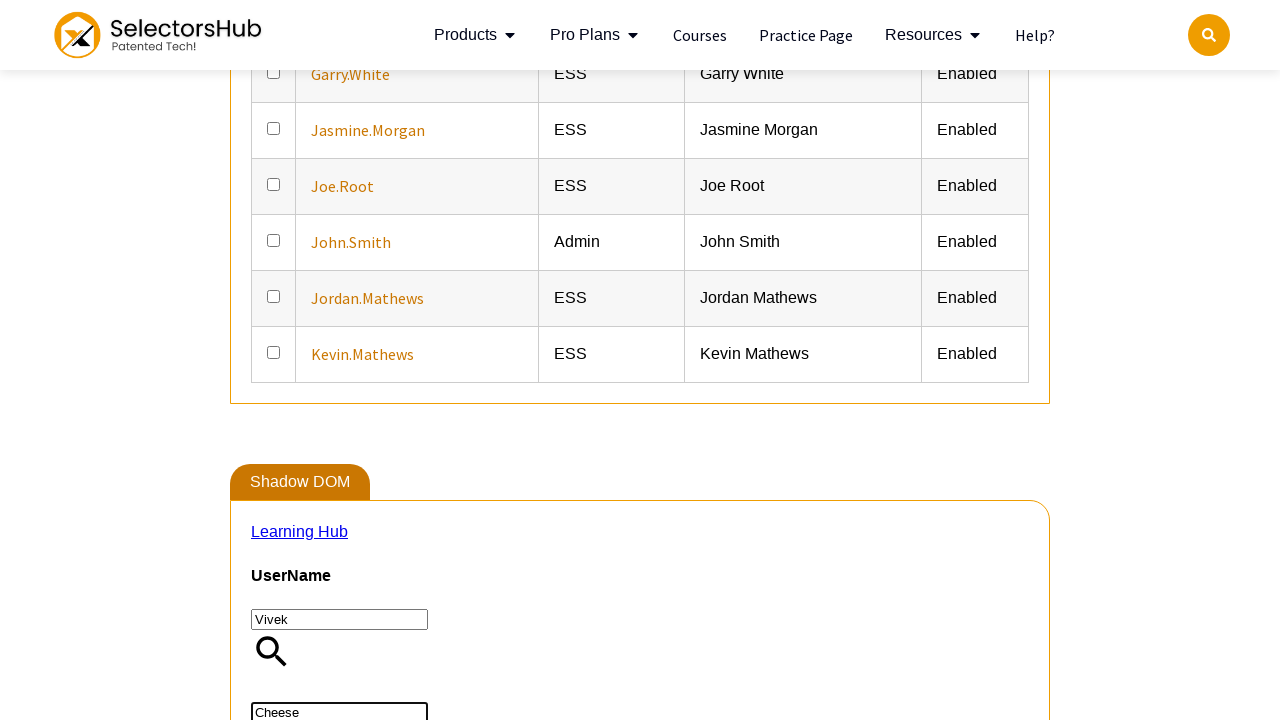